Tests marking individual todo items as complete by checking their checkboxes

Starting URL: https://demo.playwright.dev/todomvc

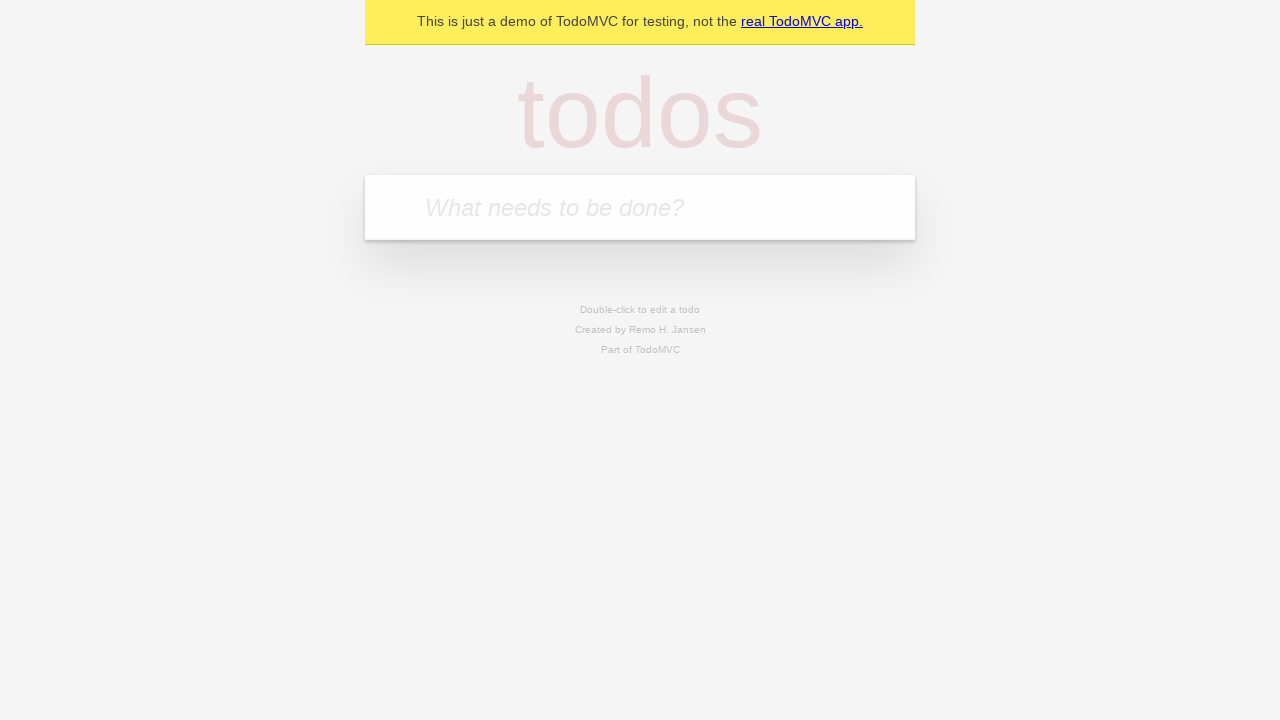

Located the todo input field
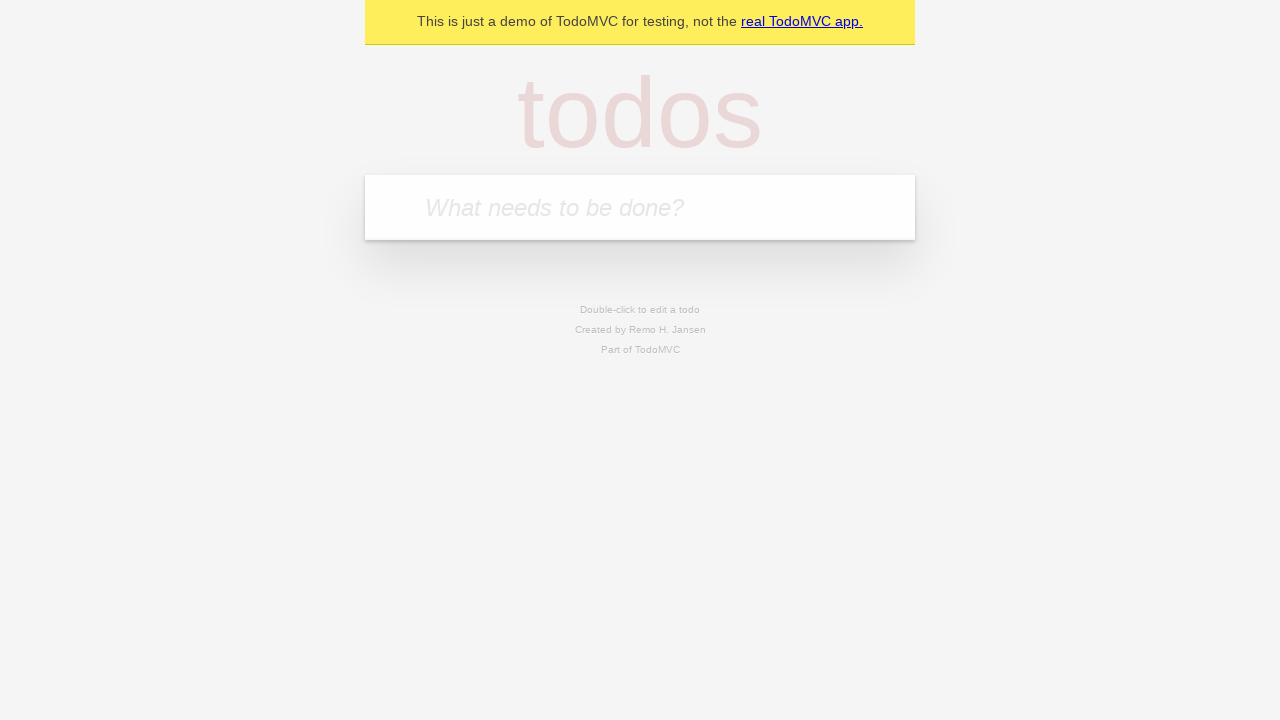

Filled first todo item 'buy some cheese' on internal:attr=[placeholder="What needs to be done?"i]
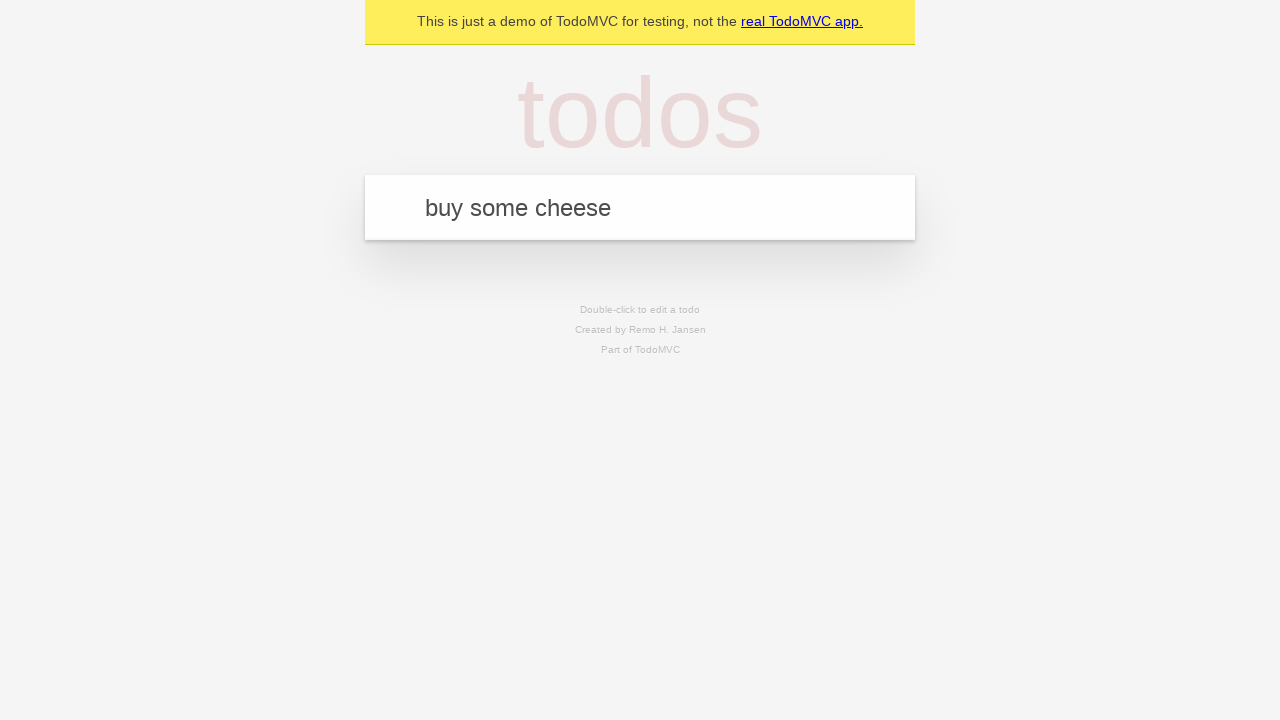

Pressed Enter to create first todo item on internal:attr=[placeholder="What needs to be done?"i]
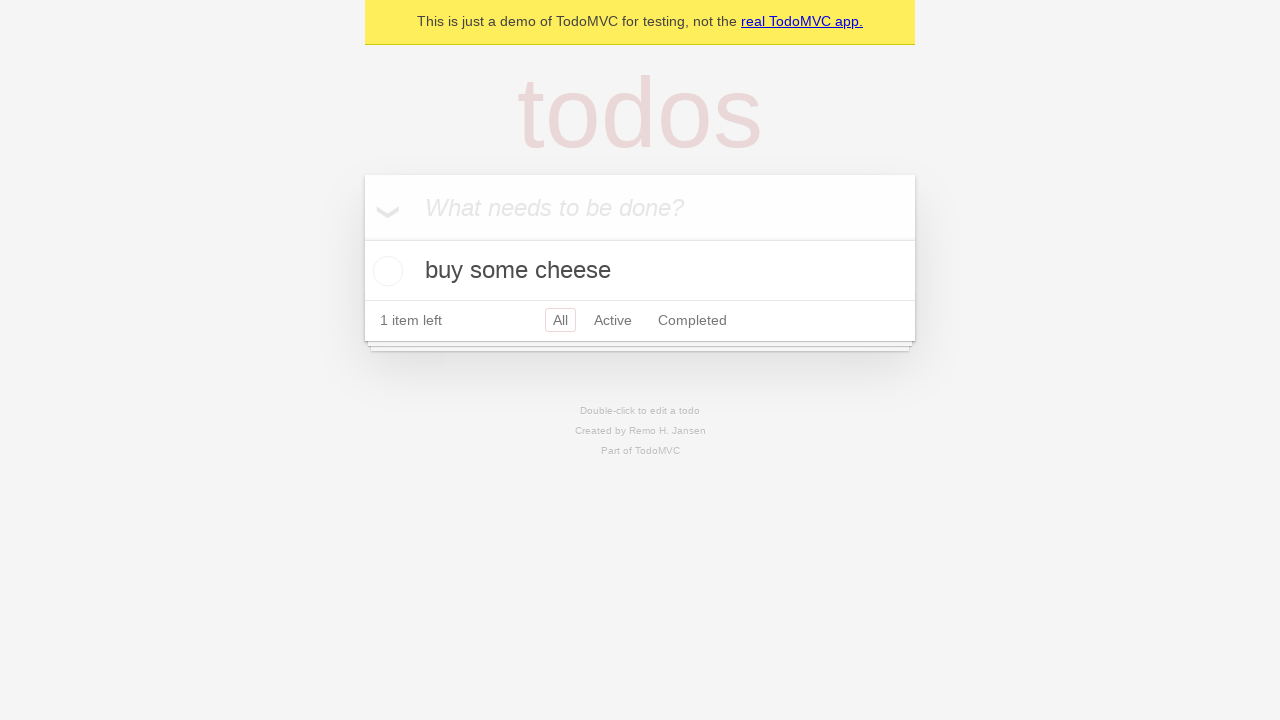

Filled second todo item 'feed the cat' on internal:attr=[placeholder="What needs to be done?"i]
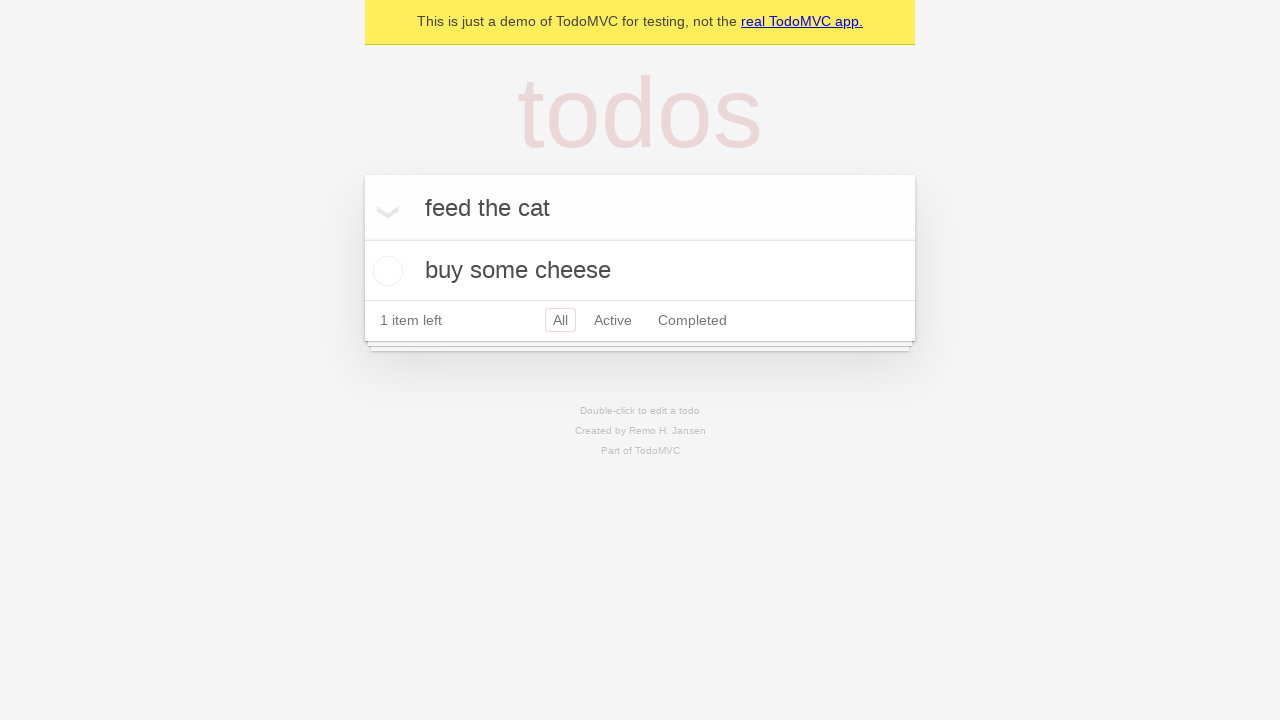

Pressed Enter to create second todo item on internal:attr=[placeholder="What needs to be done?"i]
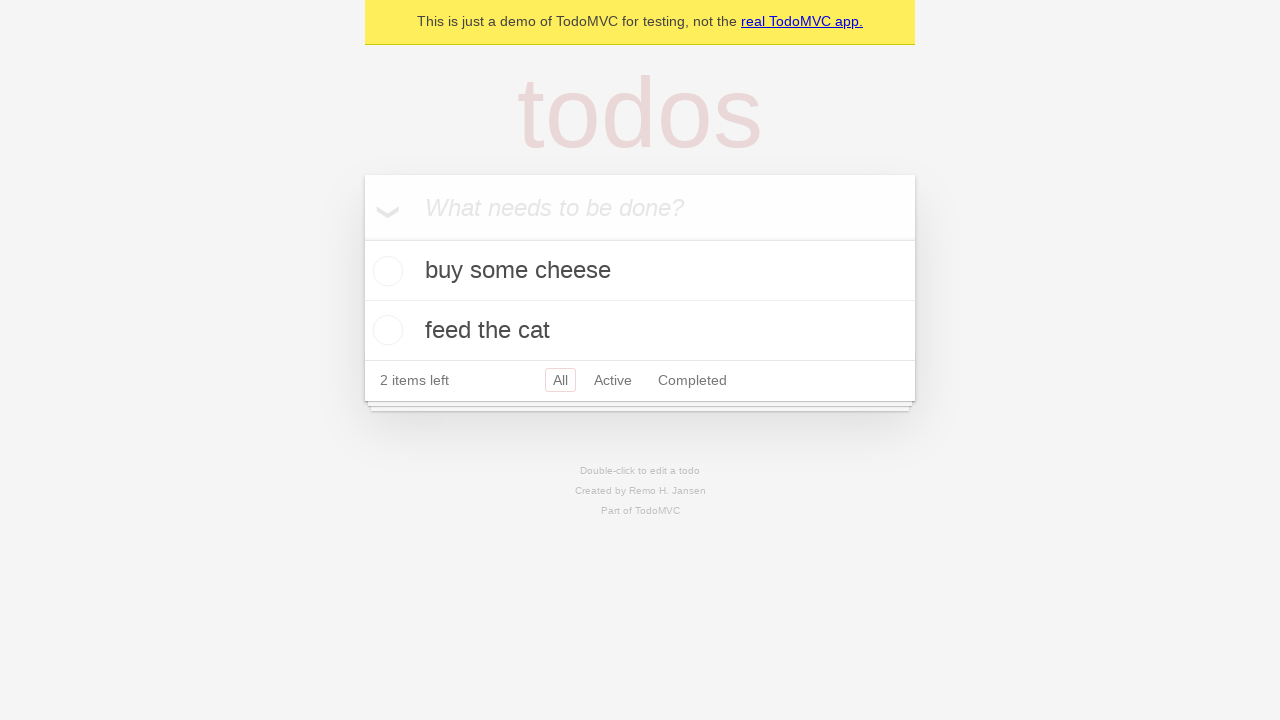

Located first todo item
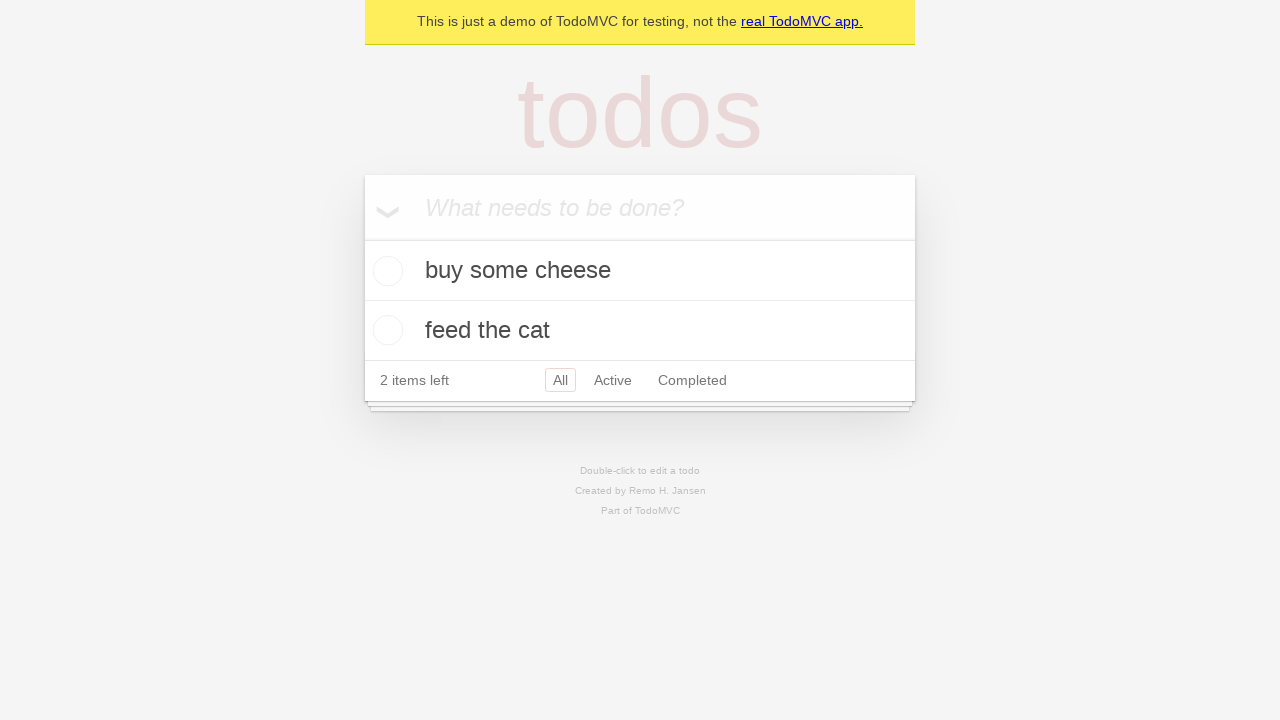

Checked the checkbox for first todo item 'buy some cheese' at (385, 271) on internal:testid=[data-testid="todo-item"s] >> nth=0 >> internal:role=checkbox
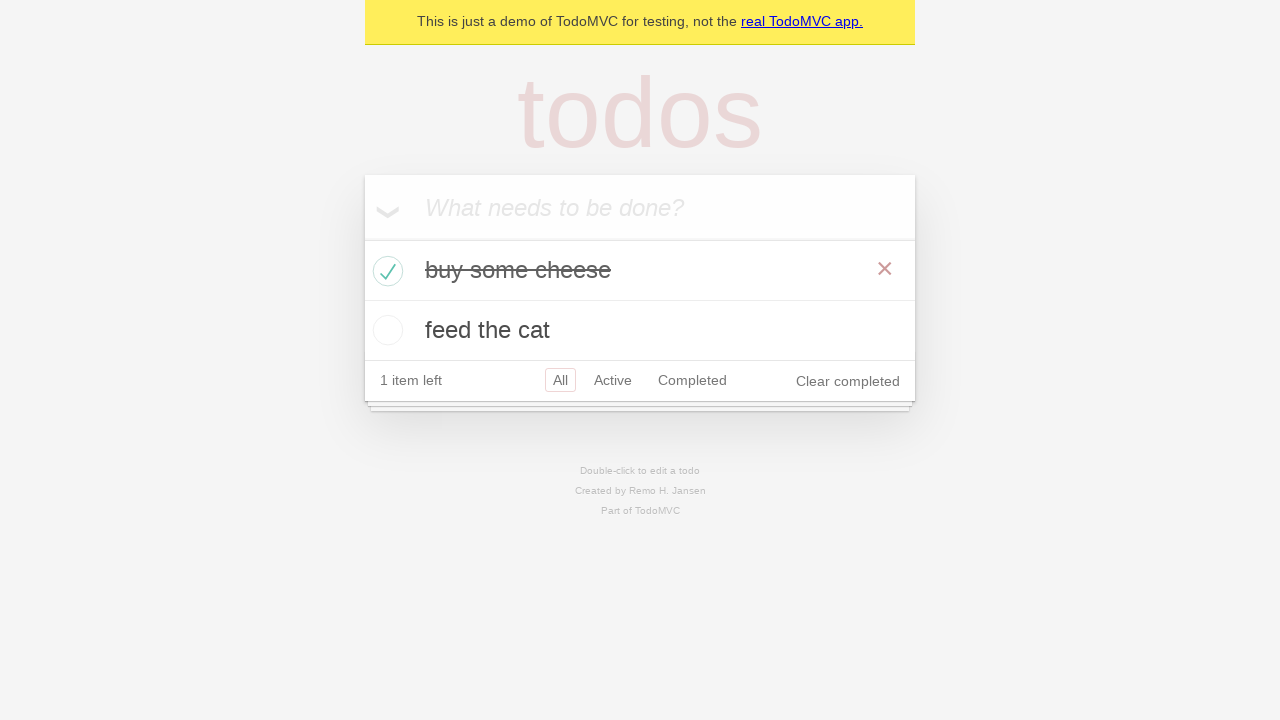

Located second todo item
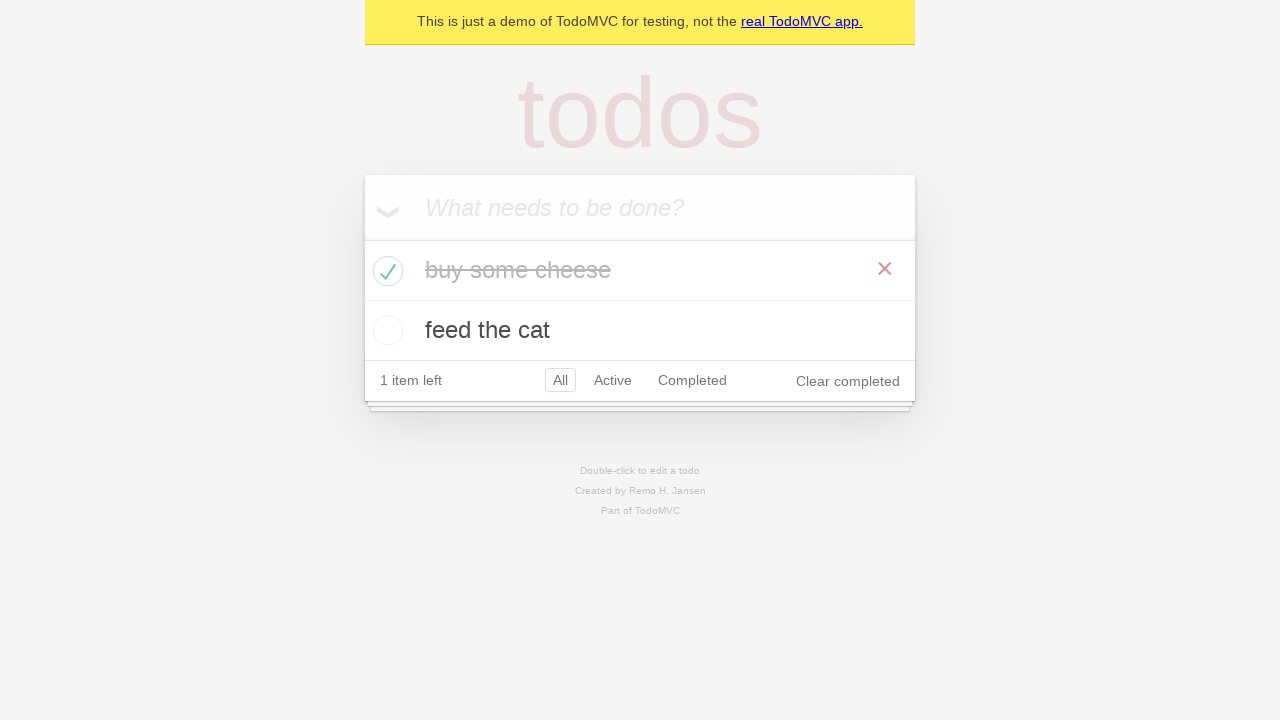

Checked the checkbox for second todo item 'feed the cat' at (385, 330) on internal:testid=[data-testid="todo-item"s] >> nth=1 >> internal:role=checkbox
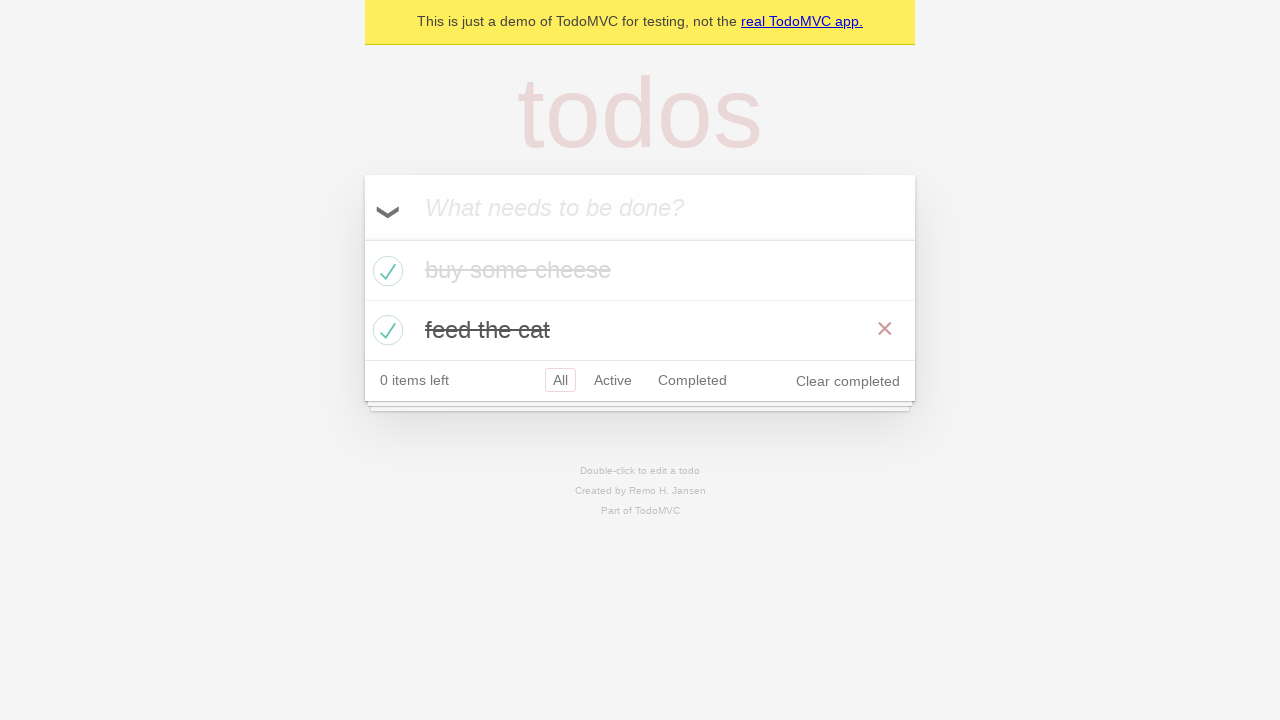

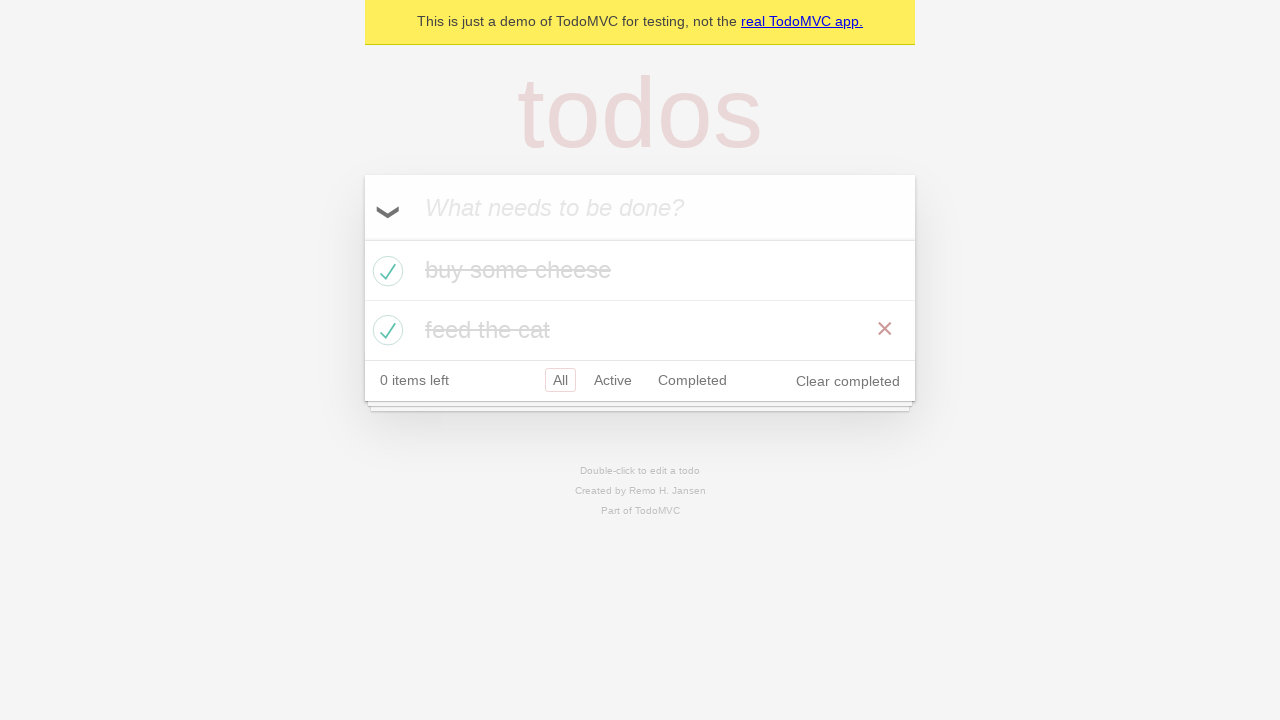